Tests add/remove element functionality by clicking Add Element button, verifying Delete button appears, then clicking Delete and verifying it disappears

Starting URL: https://practice.cydeo.com/add_remove_elements/

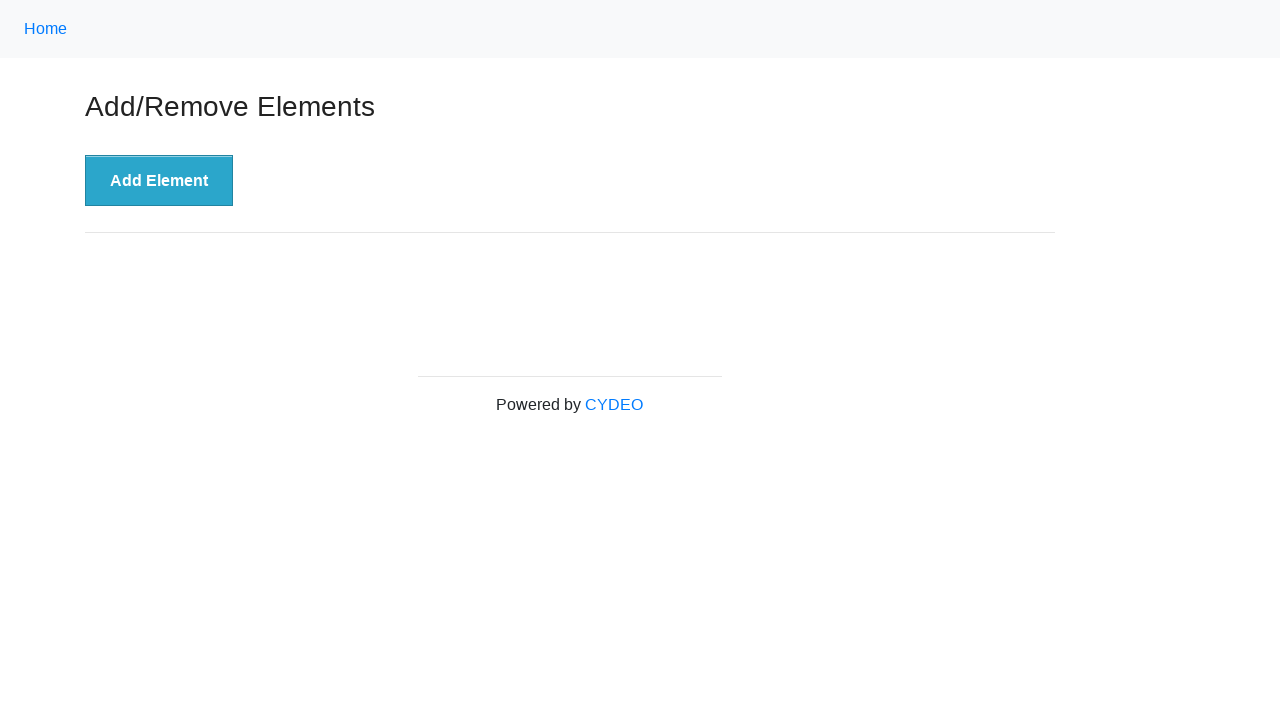

Navigated to Add/Remove Elements practice page
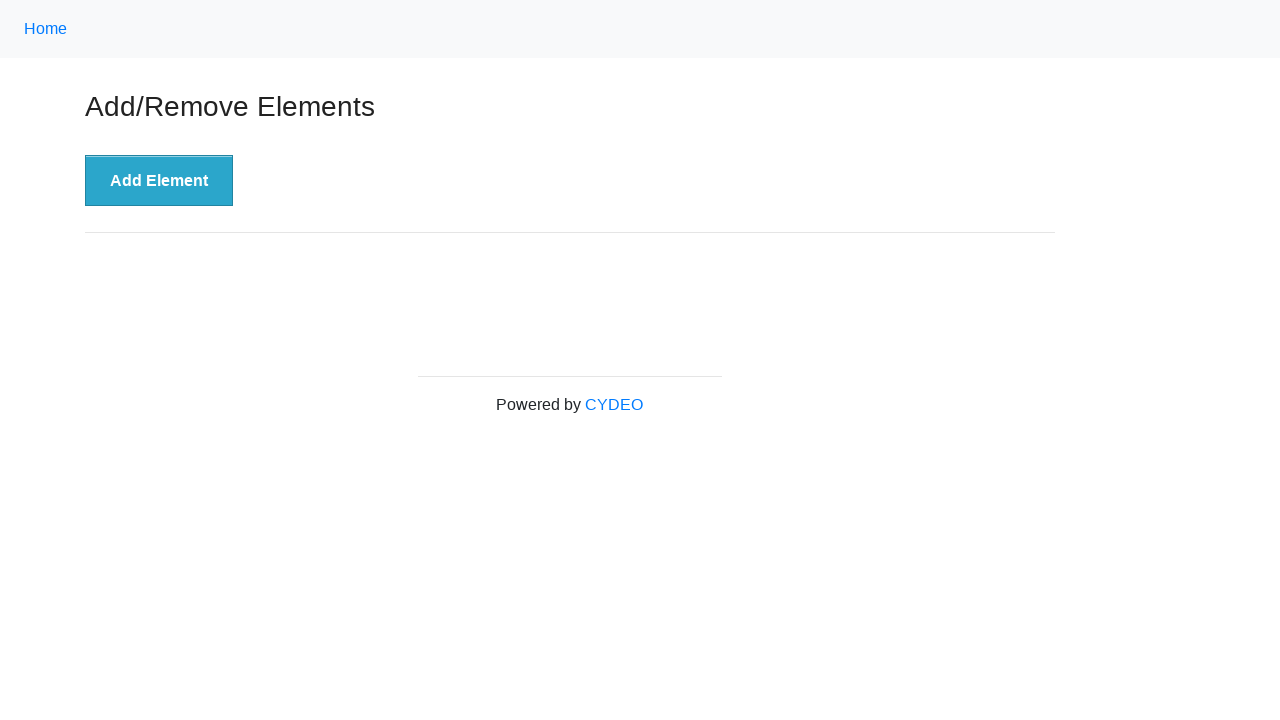

Clicked 'Add Element' button at (159, 181) on xpath=//button[text()='Add Element']
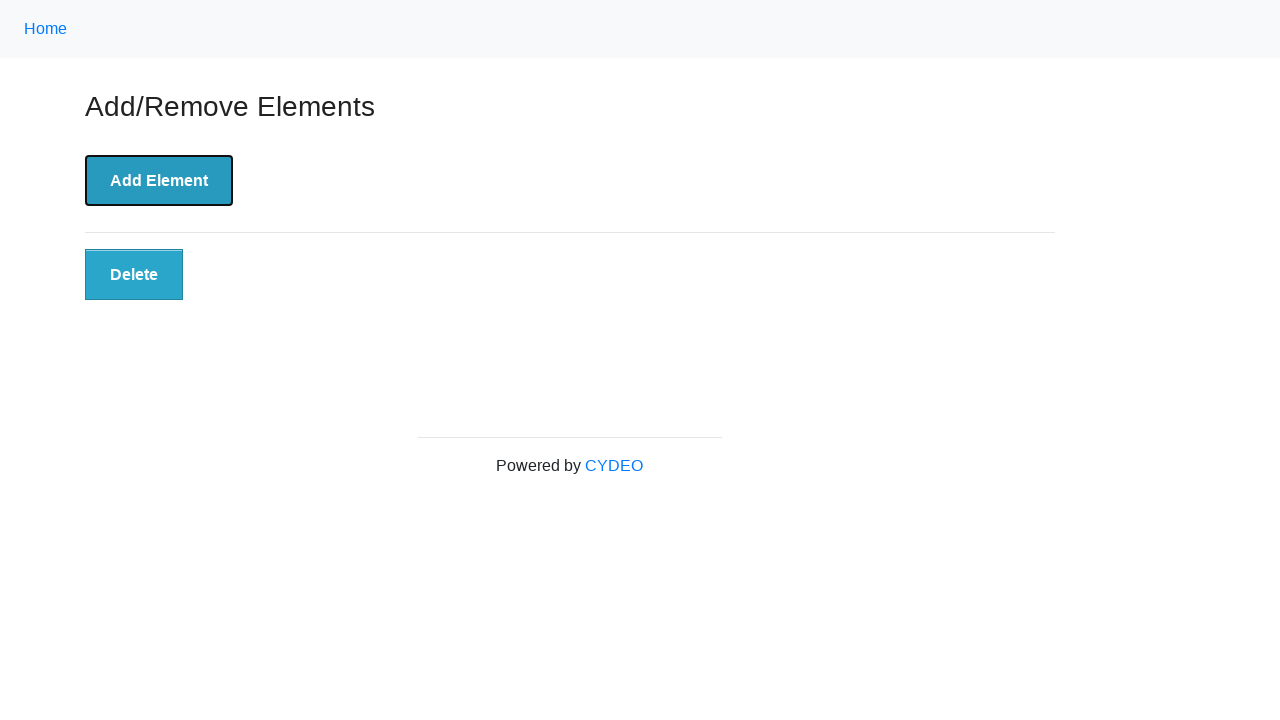

Delete button appeared on page
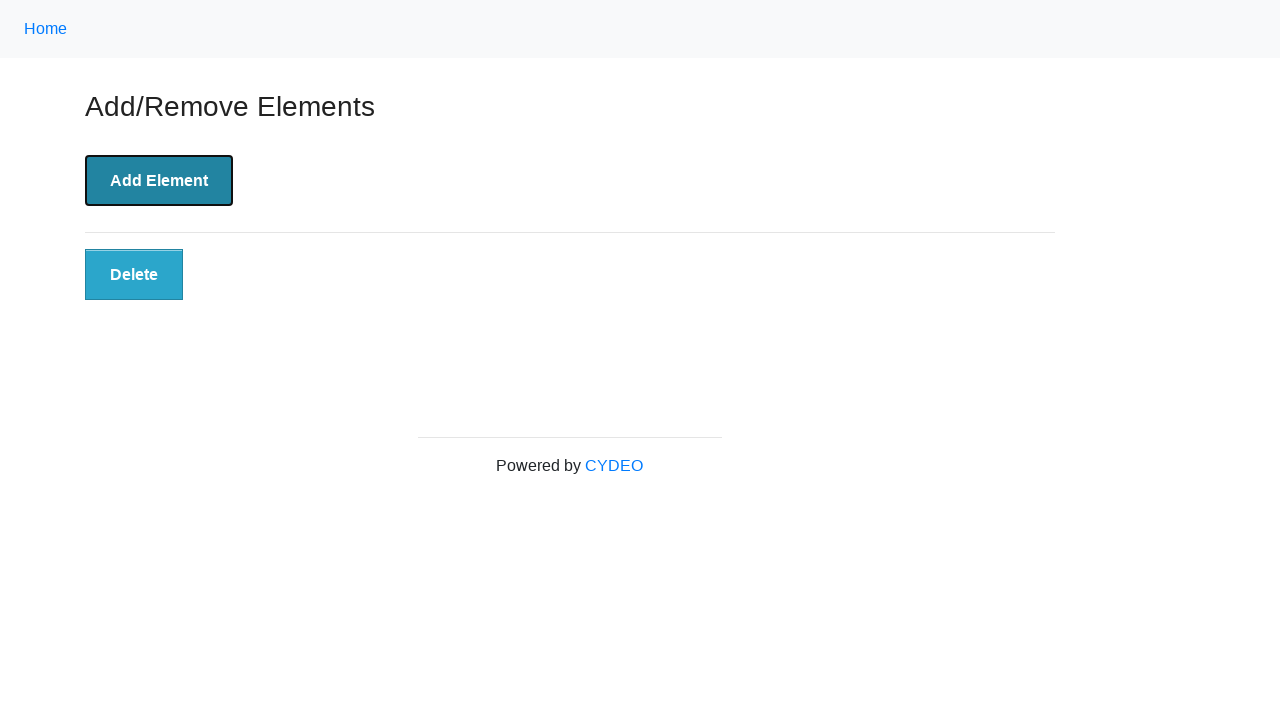

Clicked Delete button at (134, 275) on xpath=//button[@class='added-manually']
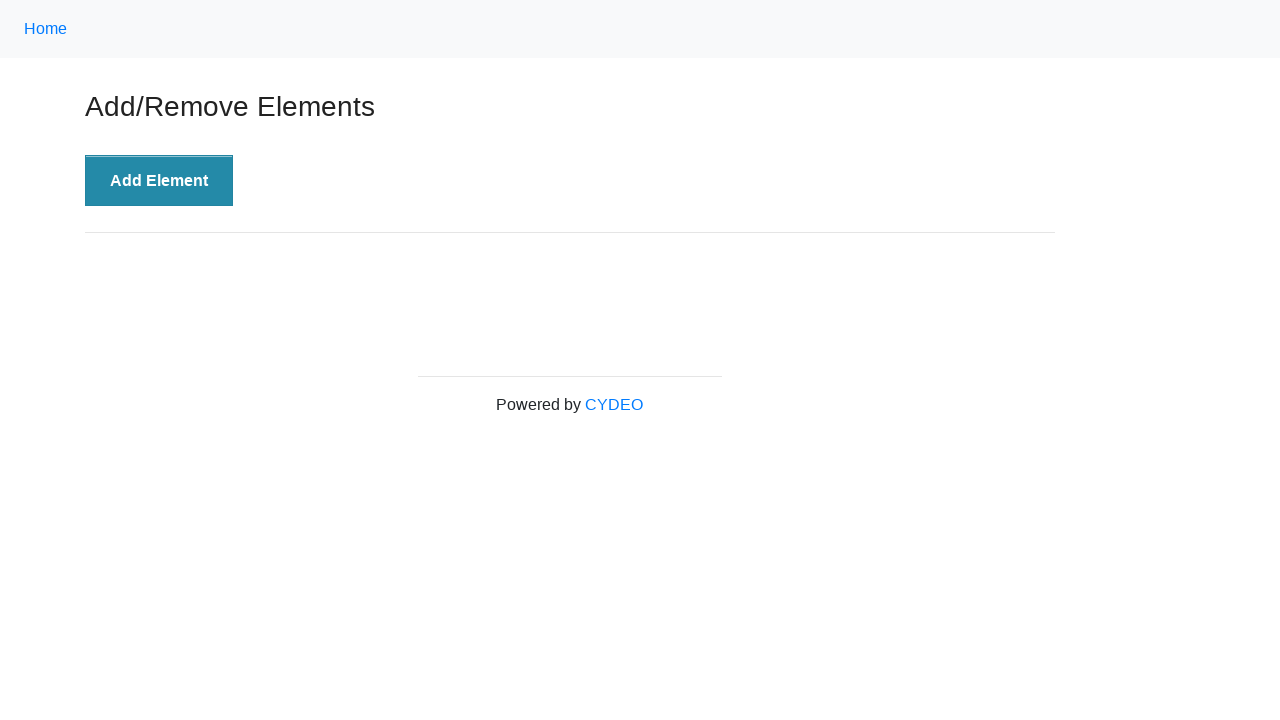

Verified Delete button was removed from DOM
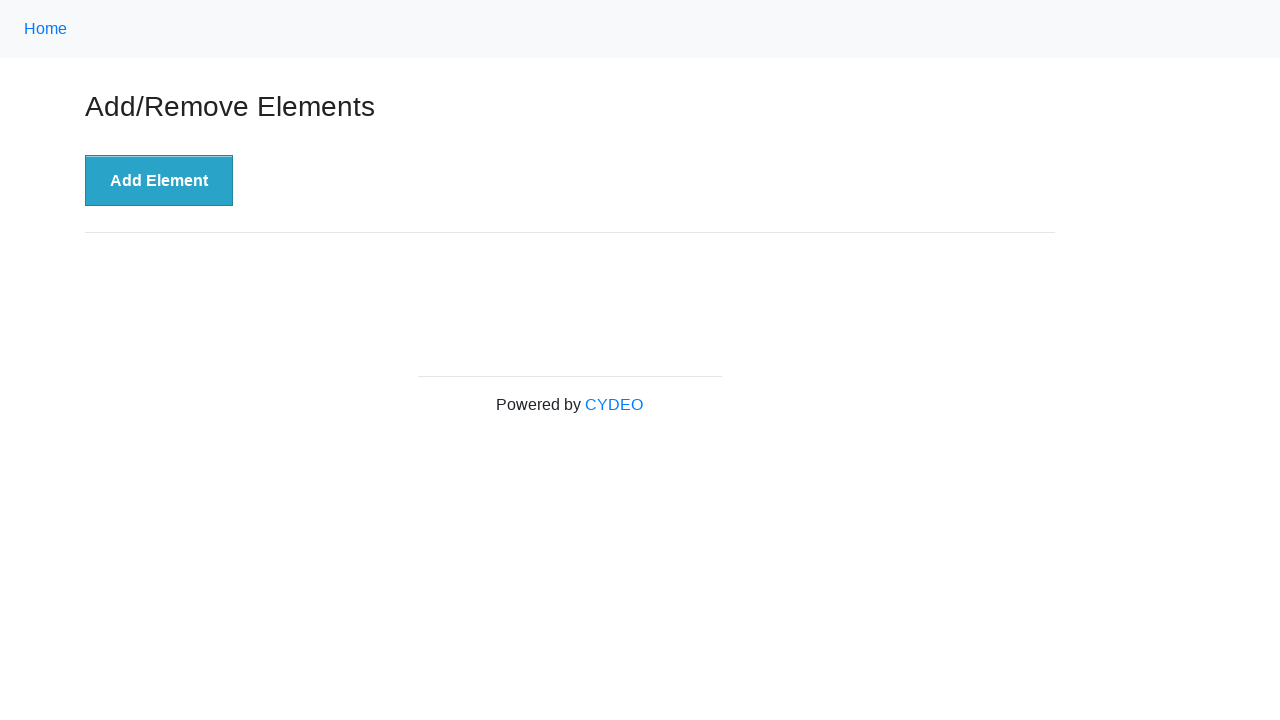

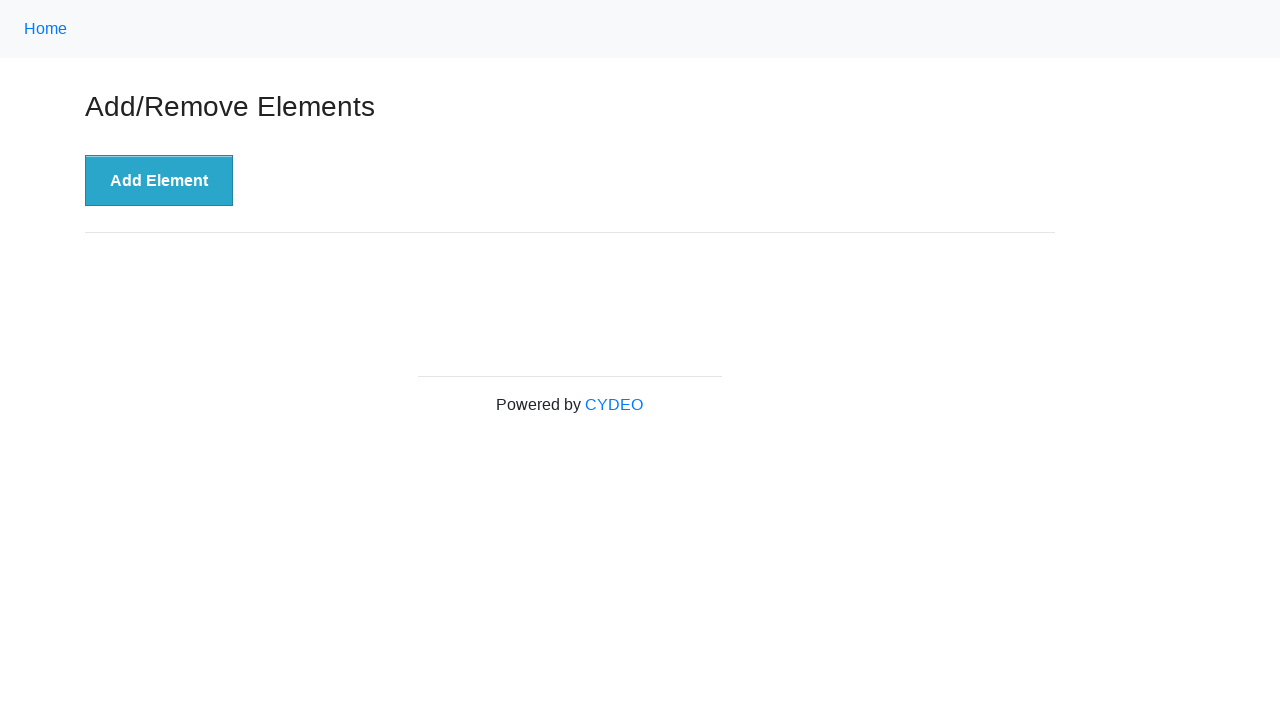